Tests that the YouTube page title equals "YouTube"

Starting URL: https://www.youtube.com

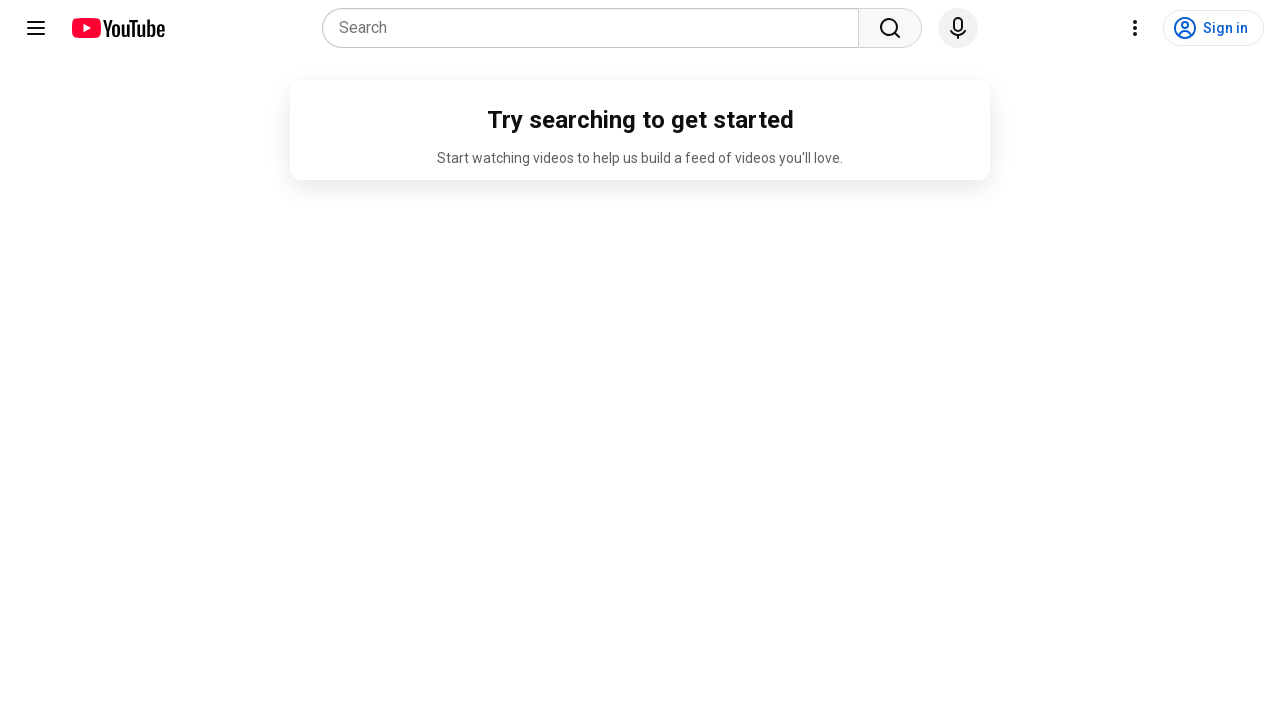

Navigated to YouTube homepage
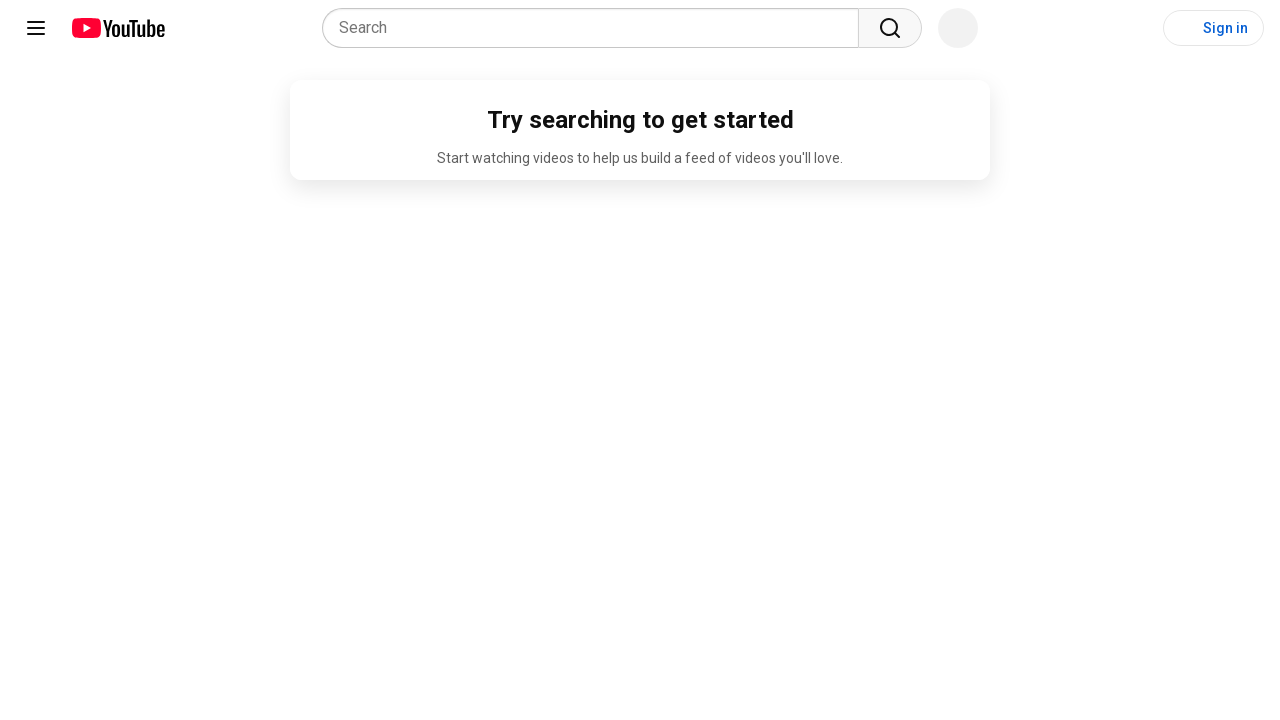

Retrieved page title
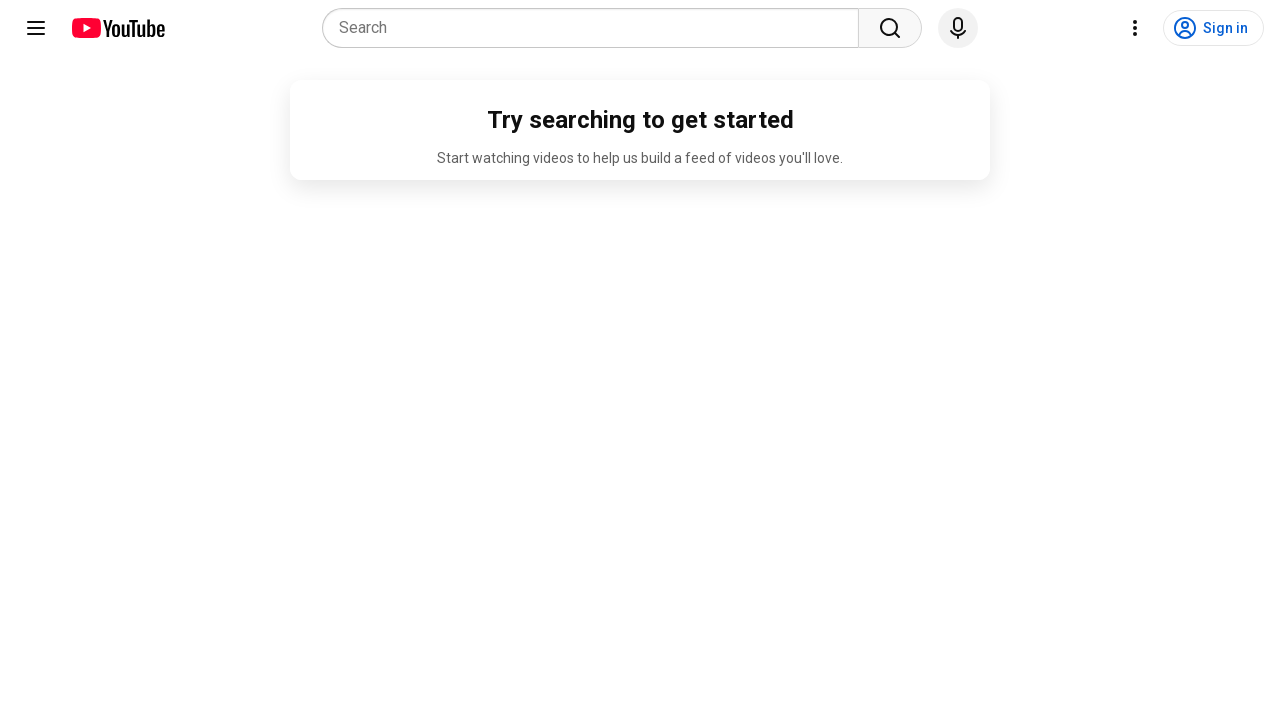

Verified page title equals 'YouTube'
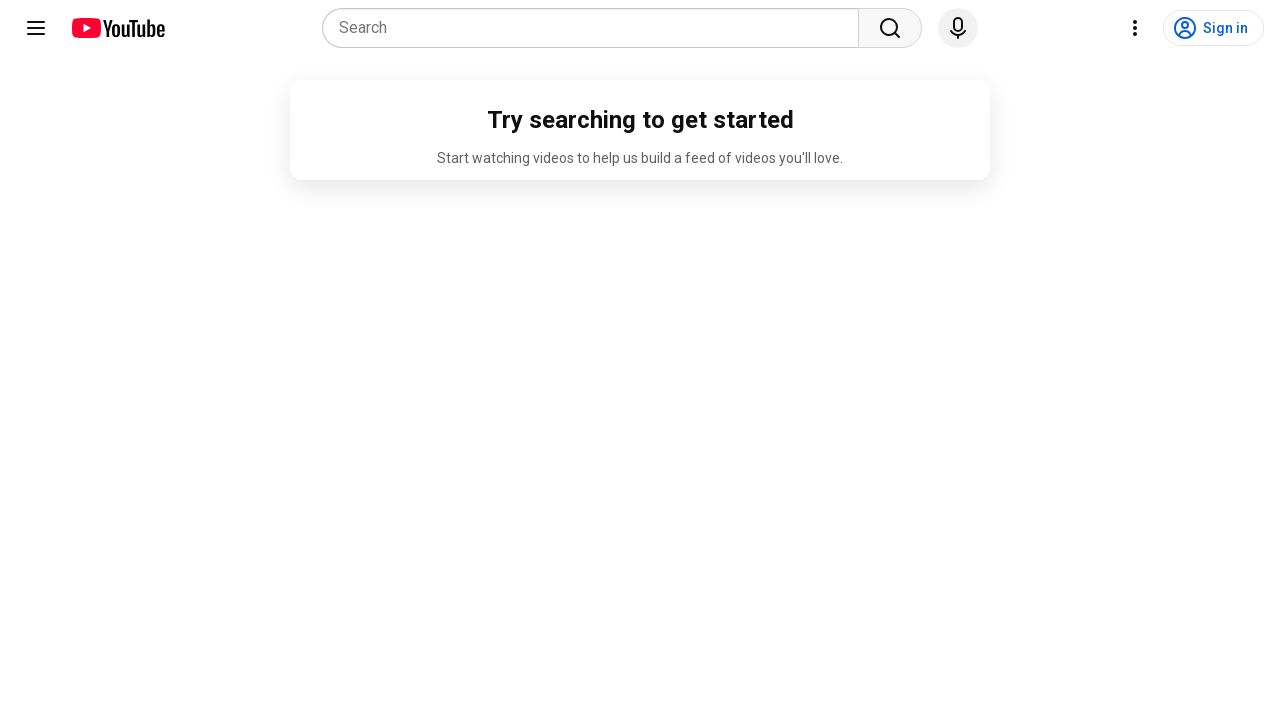

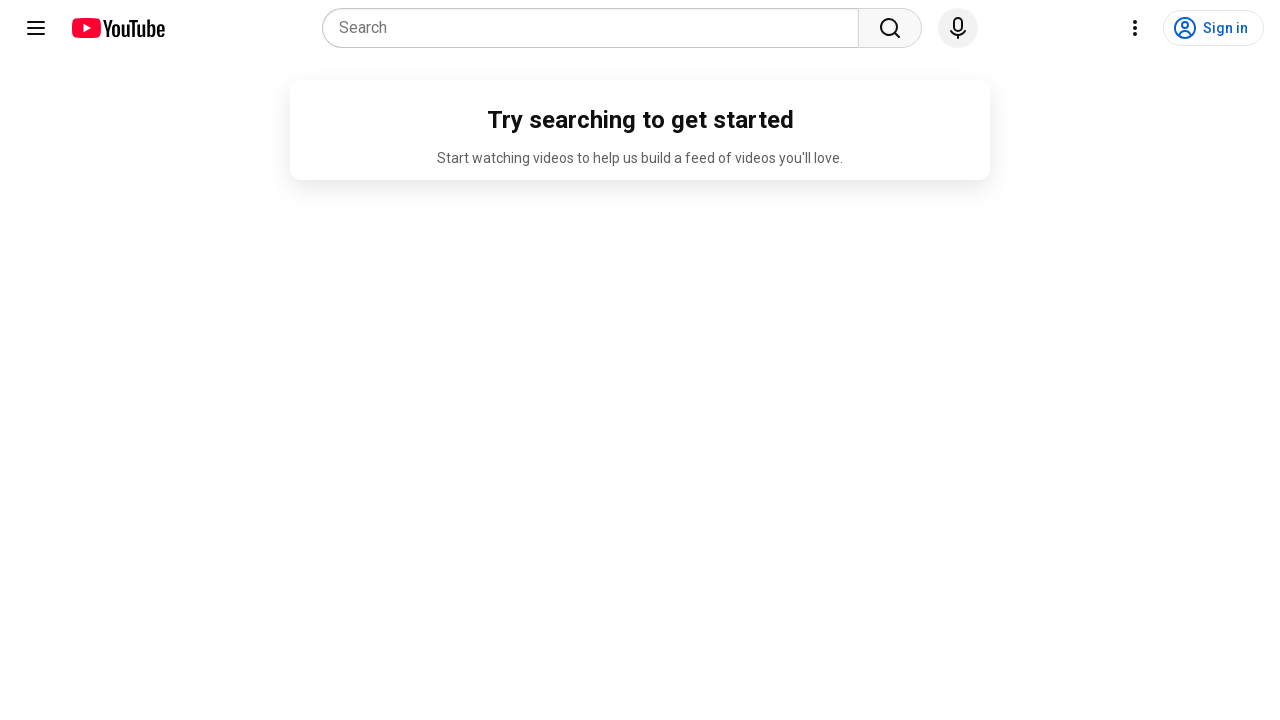